Navigates to the Perth Mint website homepage and retrieves the page title

Starting URL: https://www.perthmint.com/

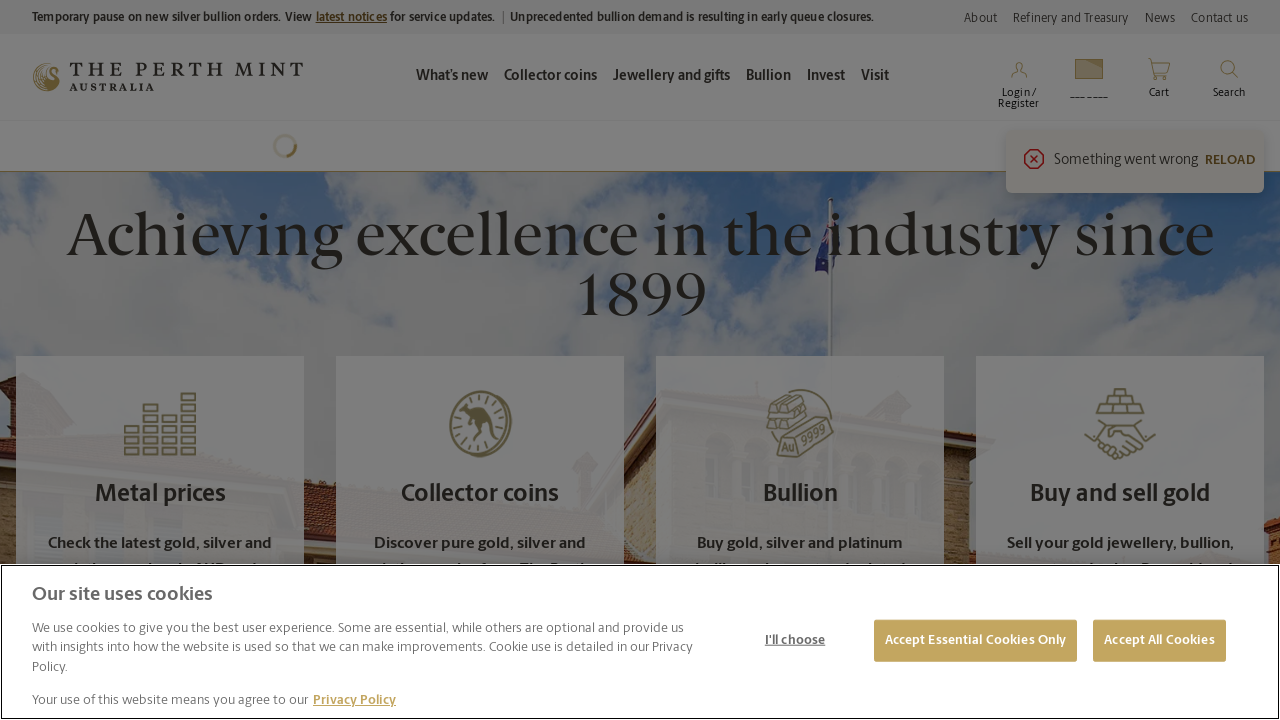

Waited for page to reach domcontentloaded state
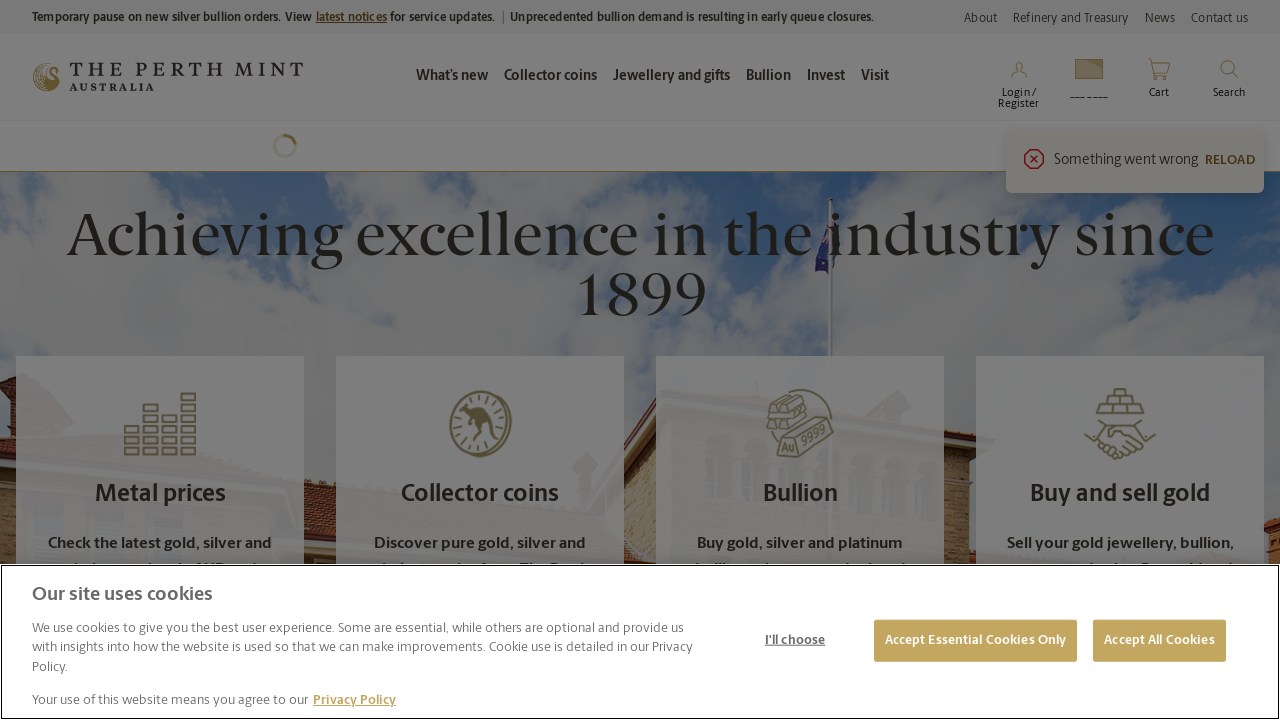

Retrieved page title: 'The Perth Mint | Buy gold, silver coins and bullion'
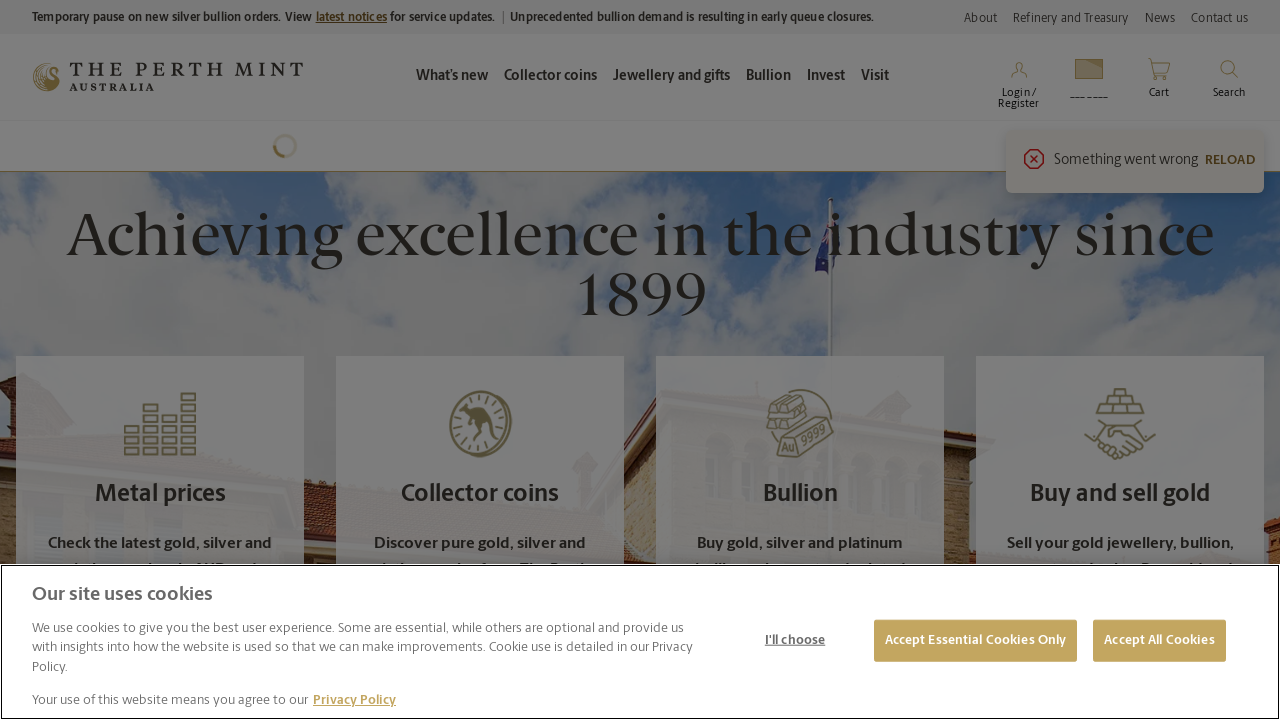

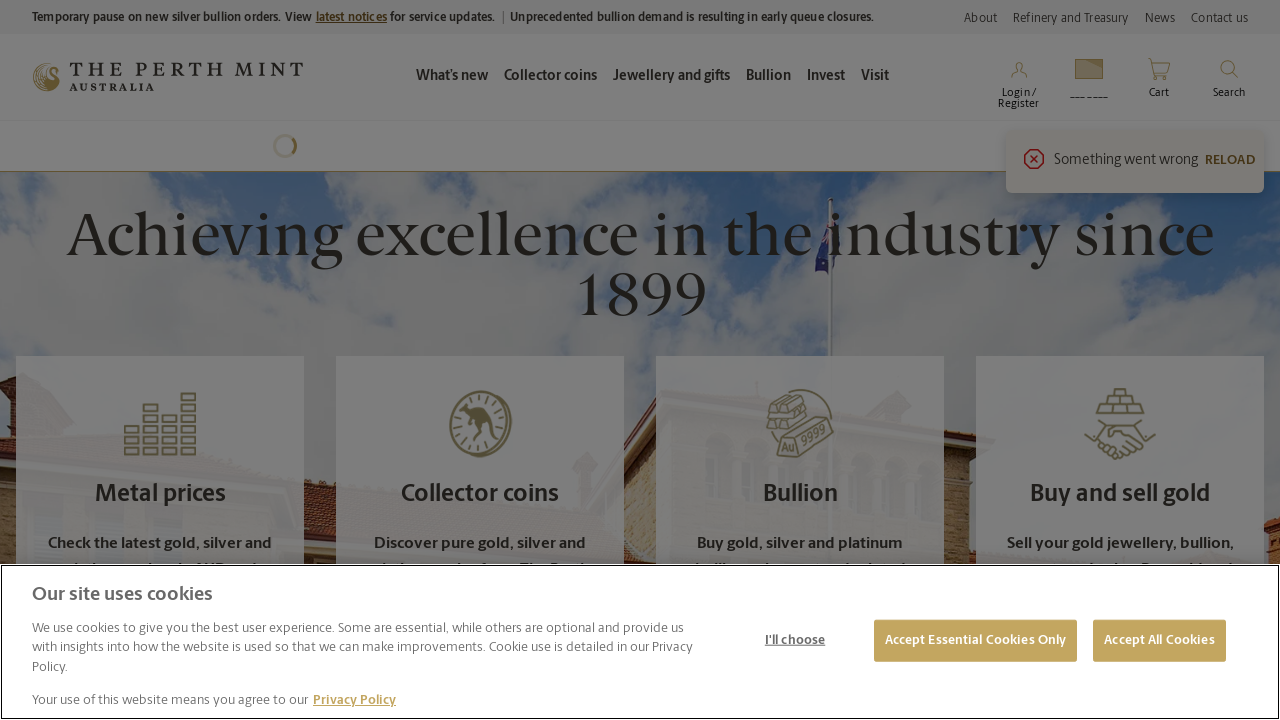